Tests a Smart Answers flow for VAT payment deadlines by navigating through a multi-step form, filling in month/year, selecting payment method, and verifying the results page

Starting URL: https://www.gov.uk/vat-payment-deadlines

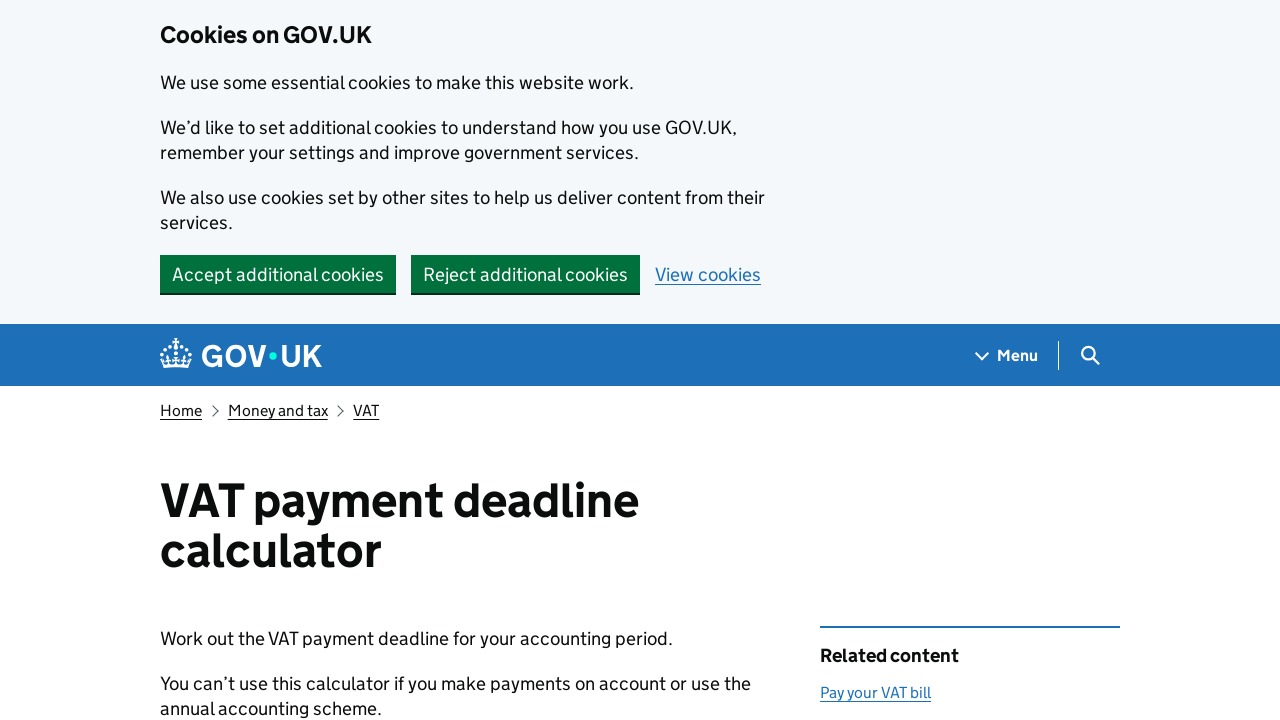

VAT payment deadline main heading loaded
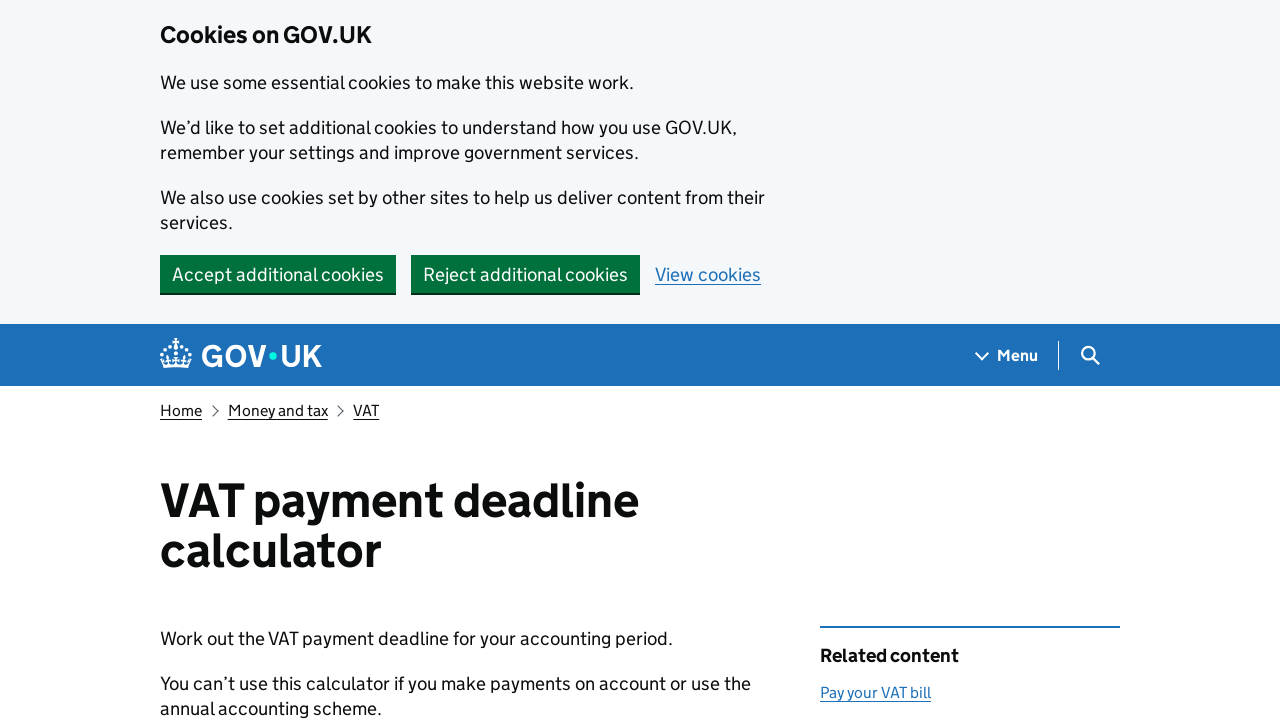

Clicked 'Start now' button to begin Smart Answer flow at (238, 360) on role=button[name='Start now']
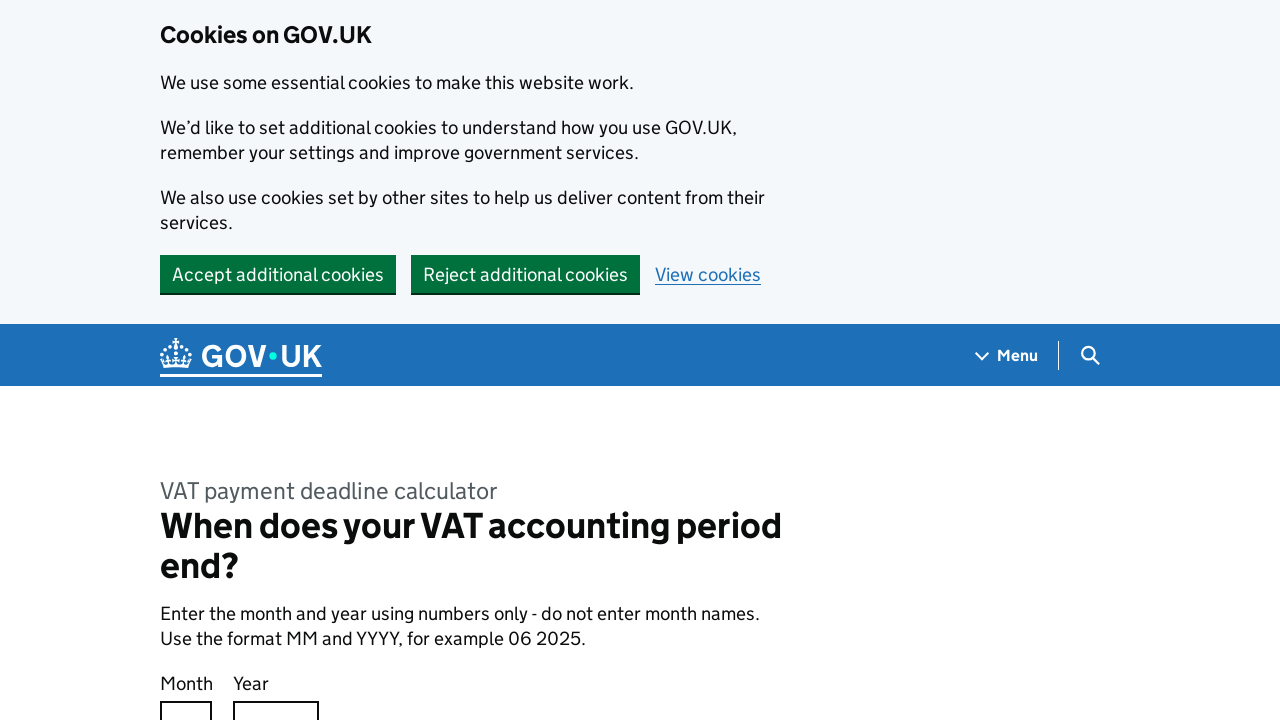

VAT accounting period question displayed
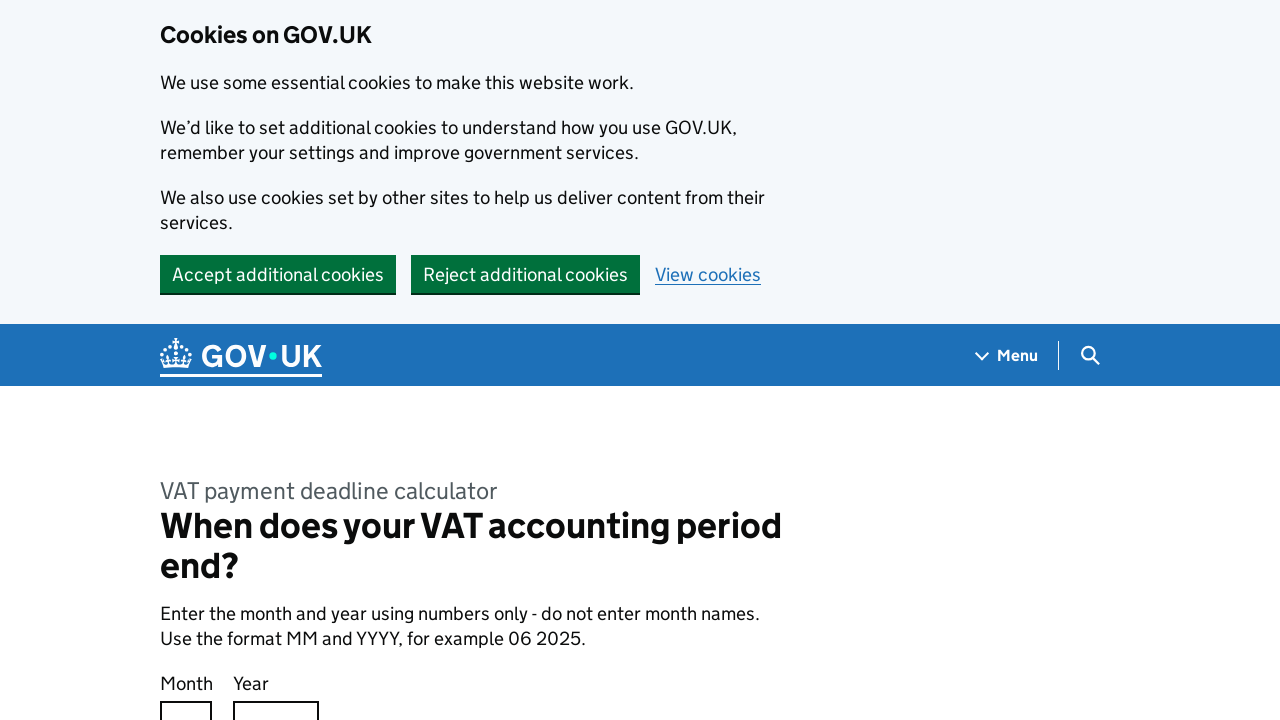

Filled Month field with value '1' on internal:label="Month"i
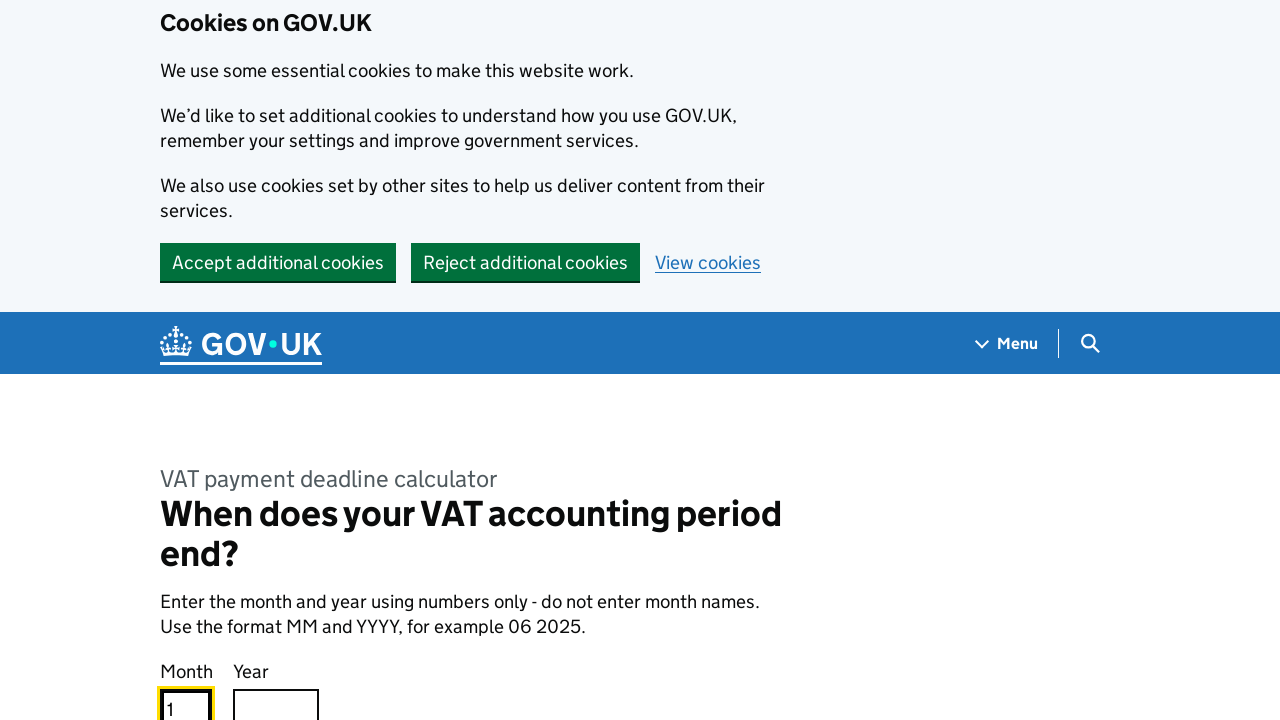

Filled Year field with value '2000' on internal:label="Year"i
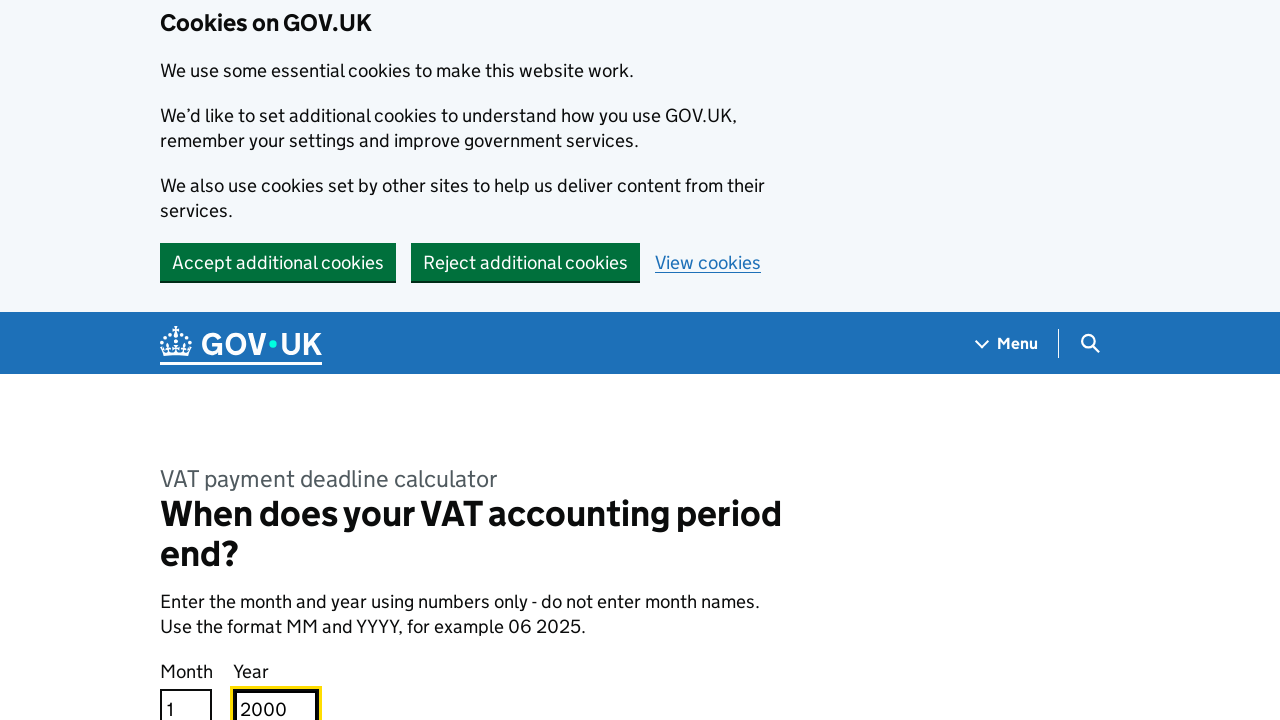

Clicked Continue button to proceed to payment method question at (209, 360) on role=button[name='Continue']
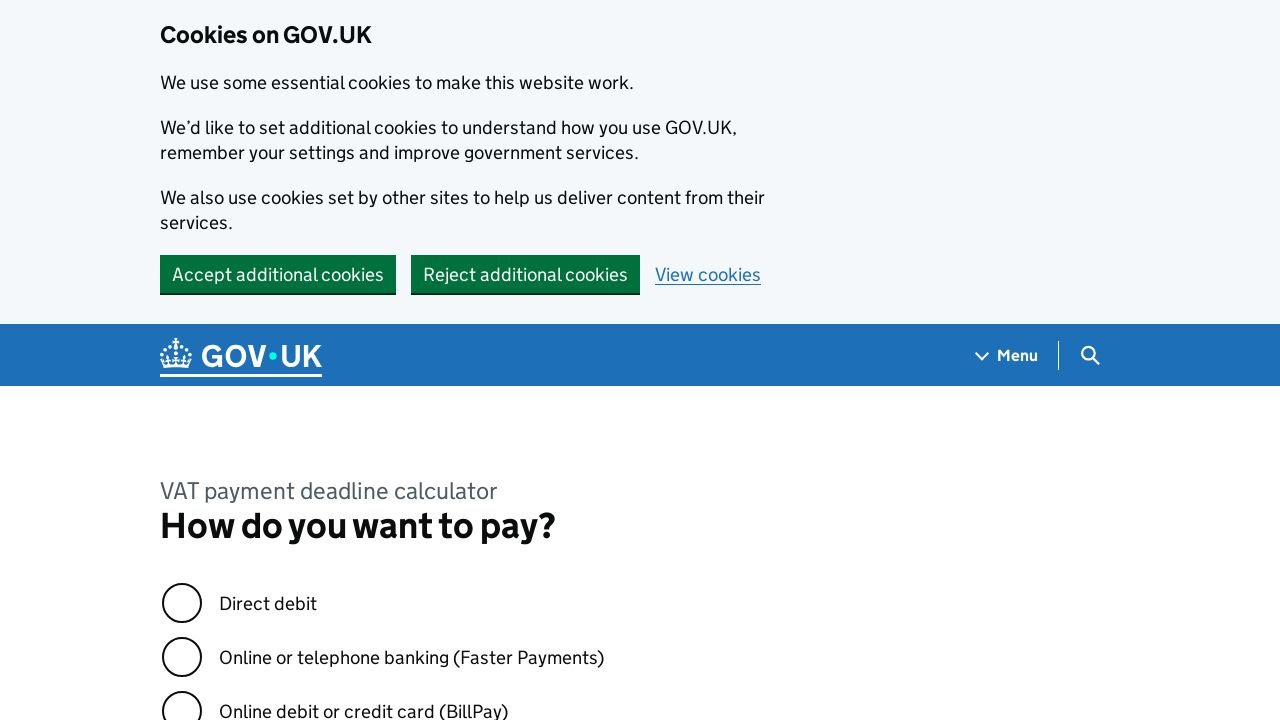

Payment method question displayed
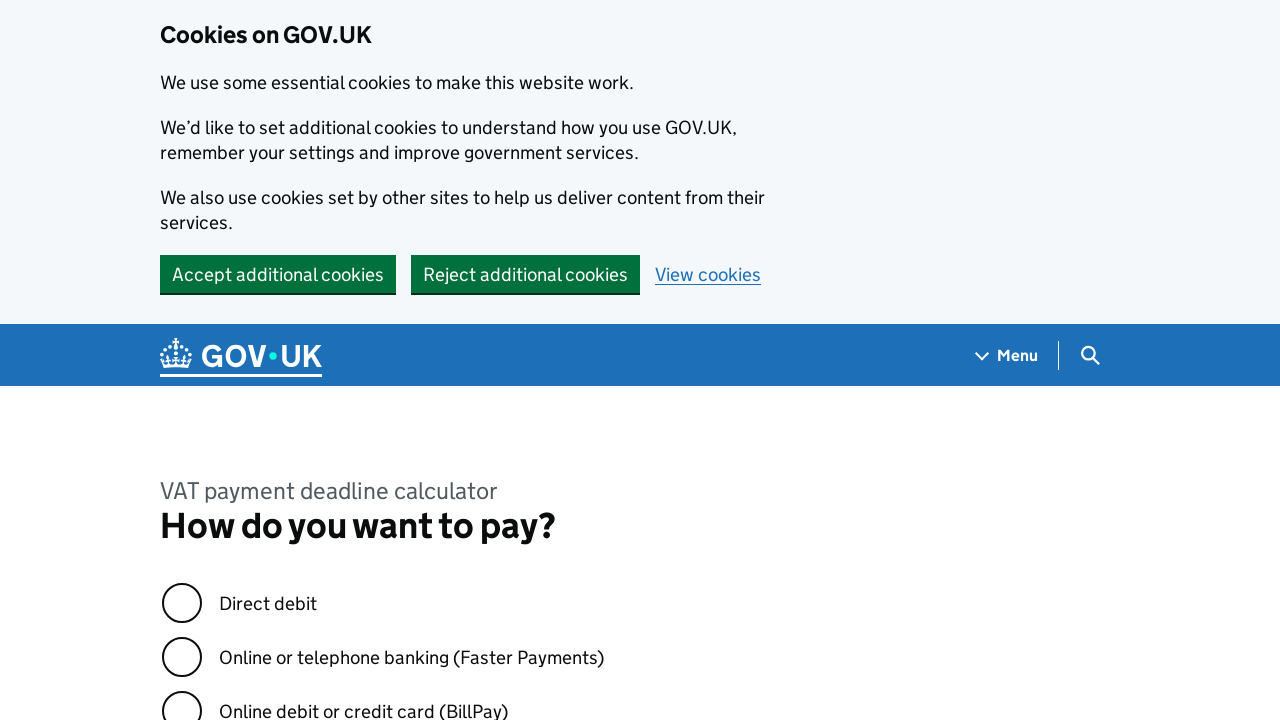

Selected 'Direct debit' as payment method at (268, 603) on internal:text="Direct debit"i
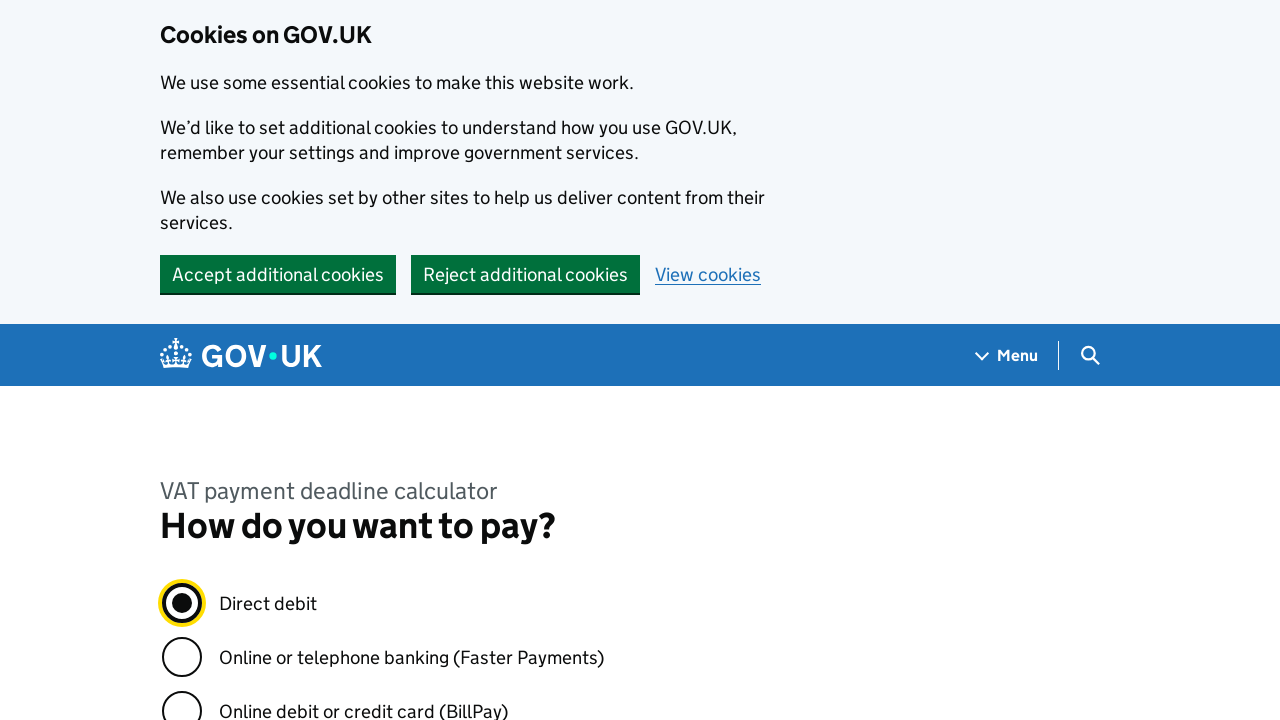

Clicked Continue button to proceed to results at (209, 360) on role=button[name='Continue']
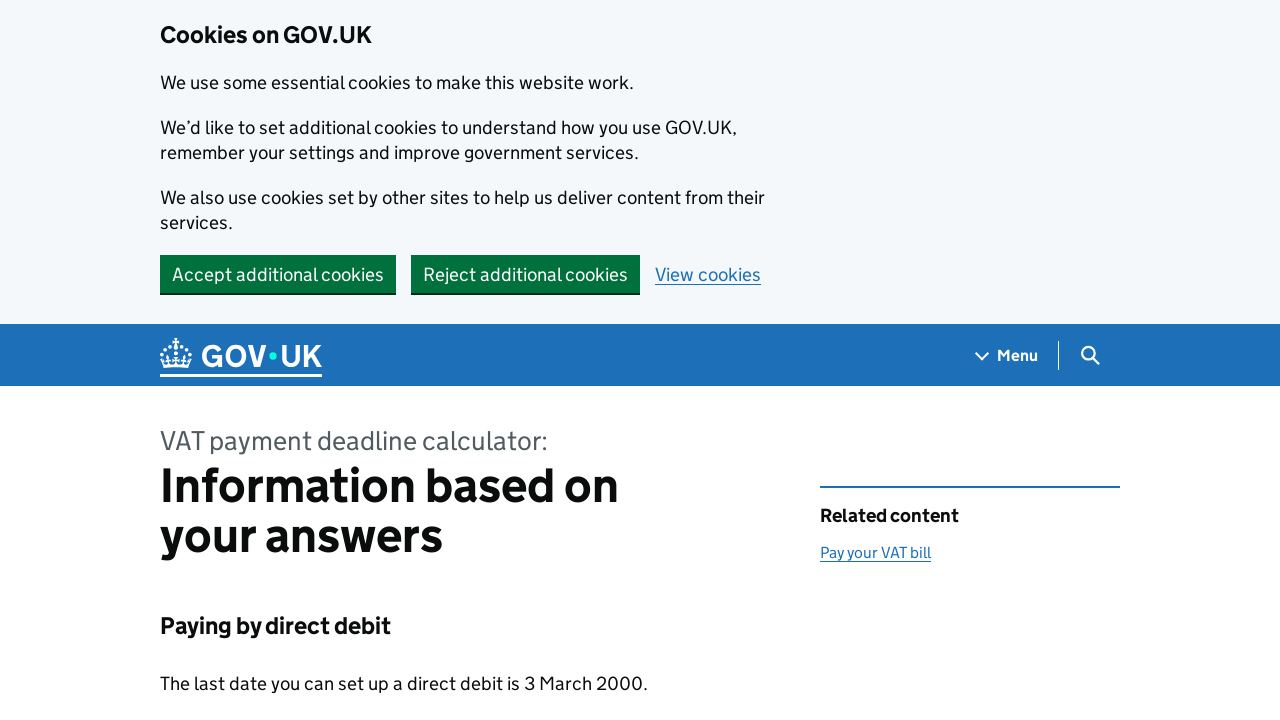

Results page displayed with information based on user answers
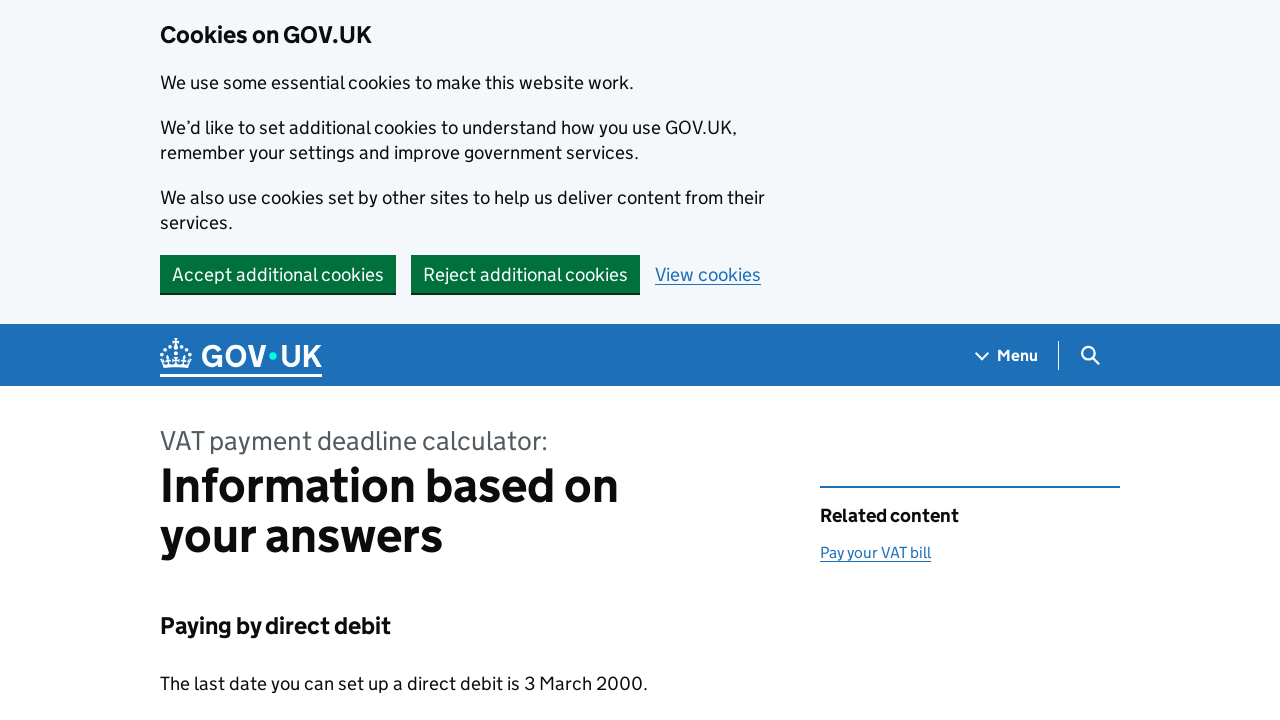

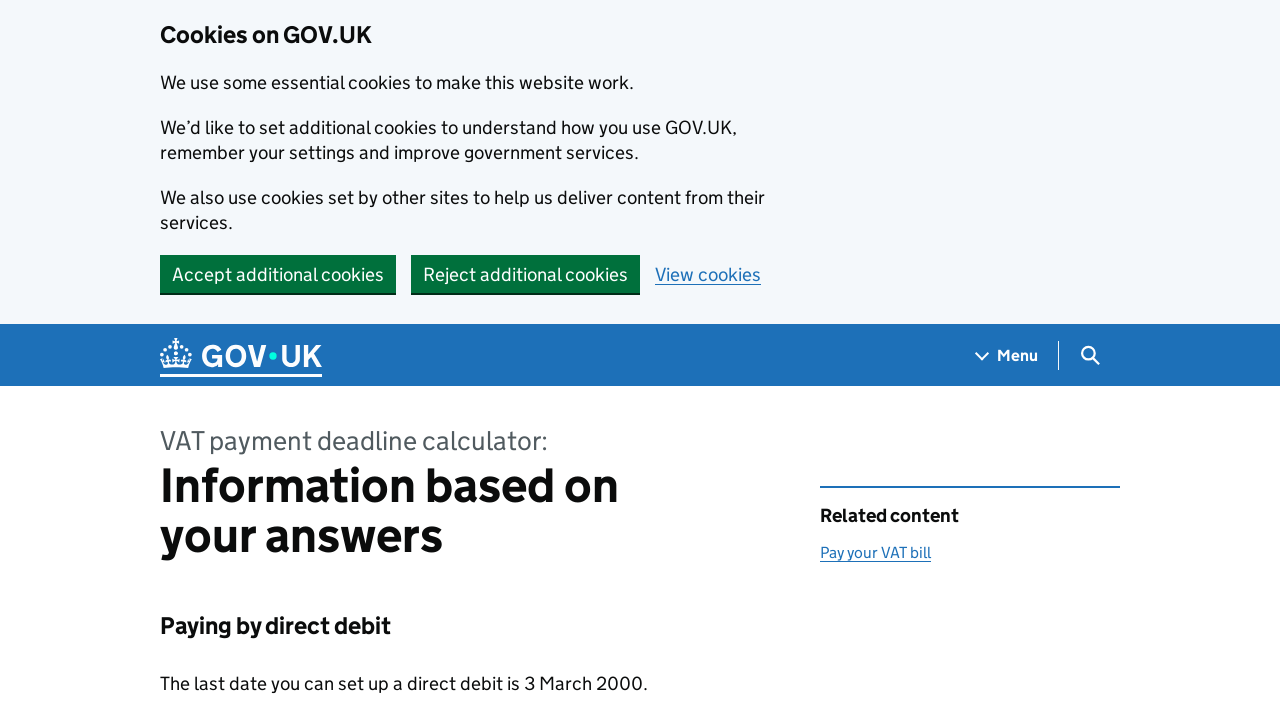